Navigates to an op.gg champion build page and scrolls down to verify build information loads

Starting URL: https://www.op.gg/champions/jinx/adc/build?region=global&tier=platinum_plus

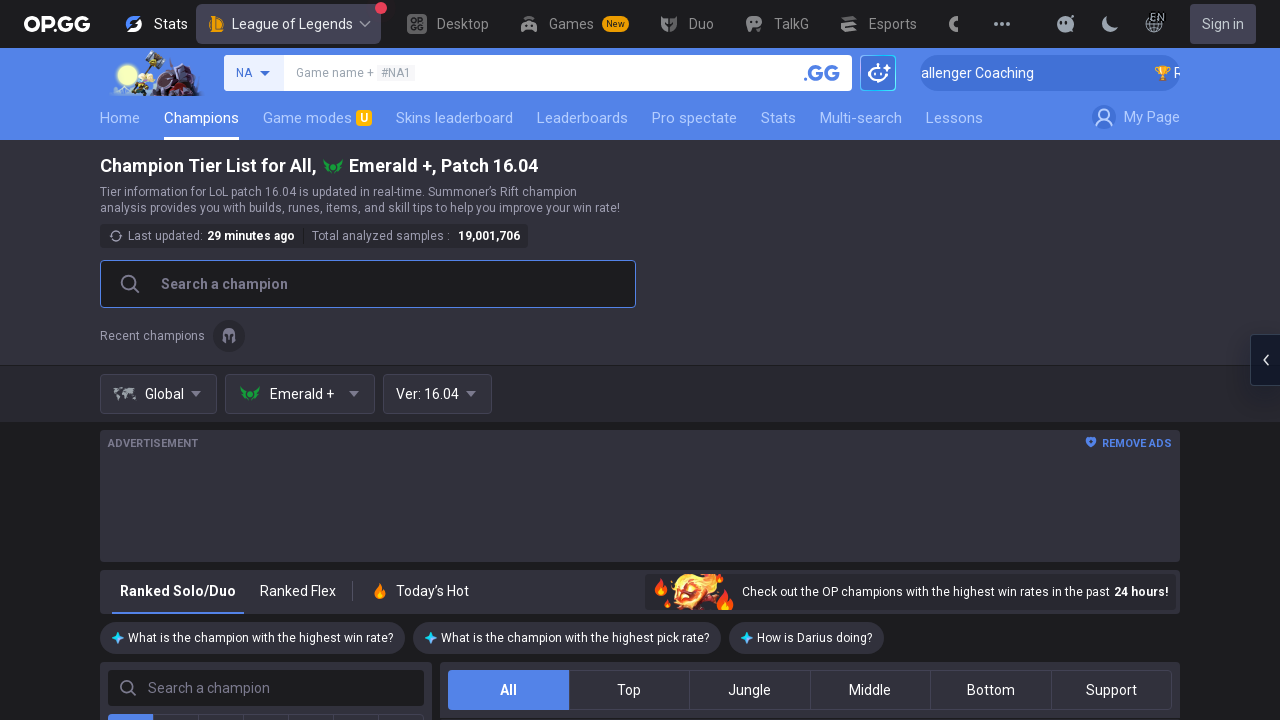

Waited for page to reach networkidle state on op.gg Jinx ADC build page
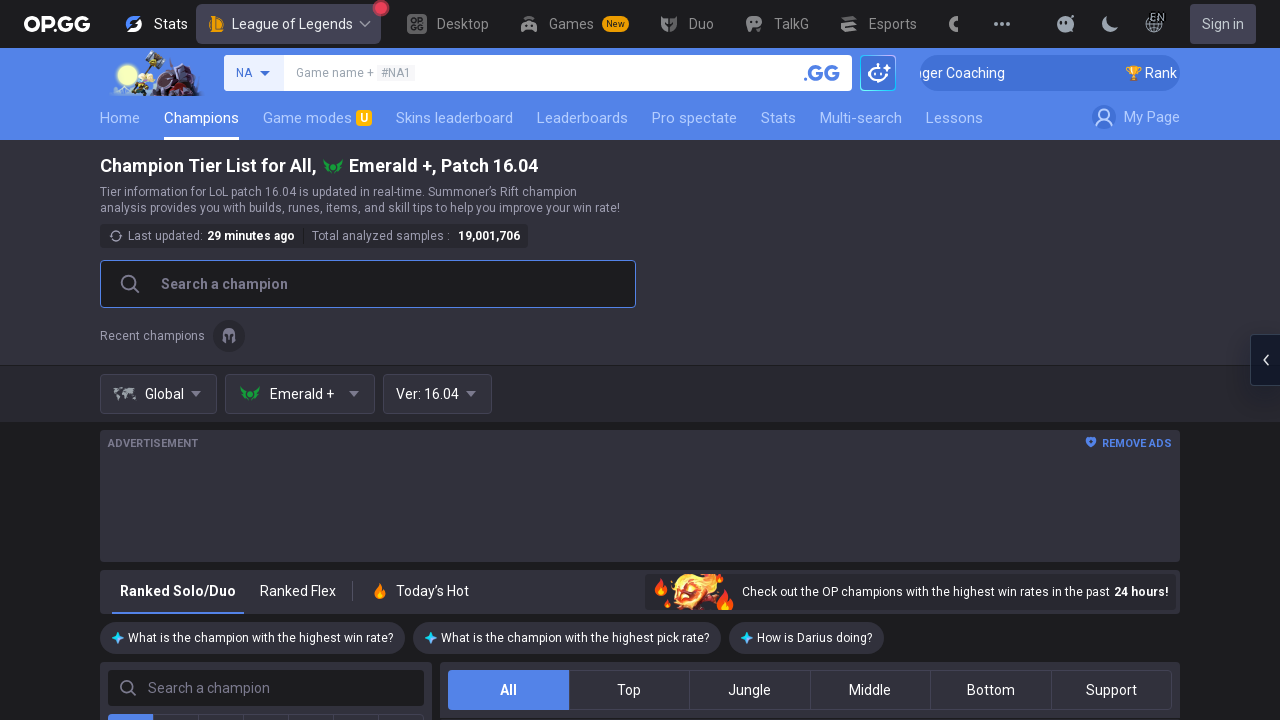

Scrolled down 200 pixels to view build information
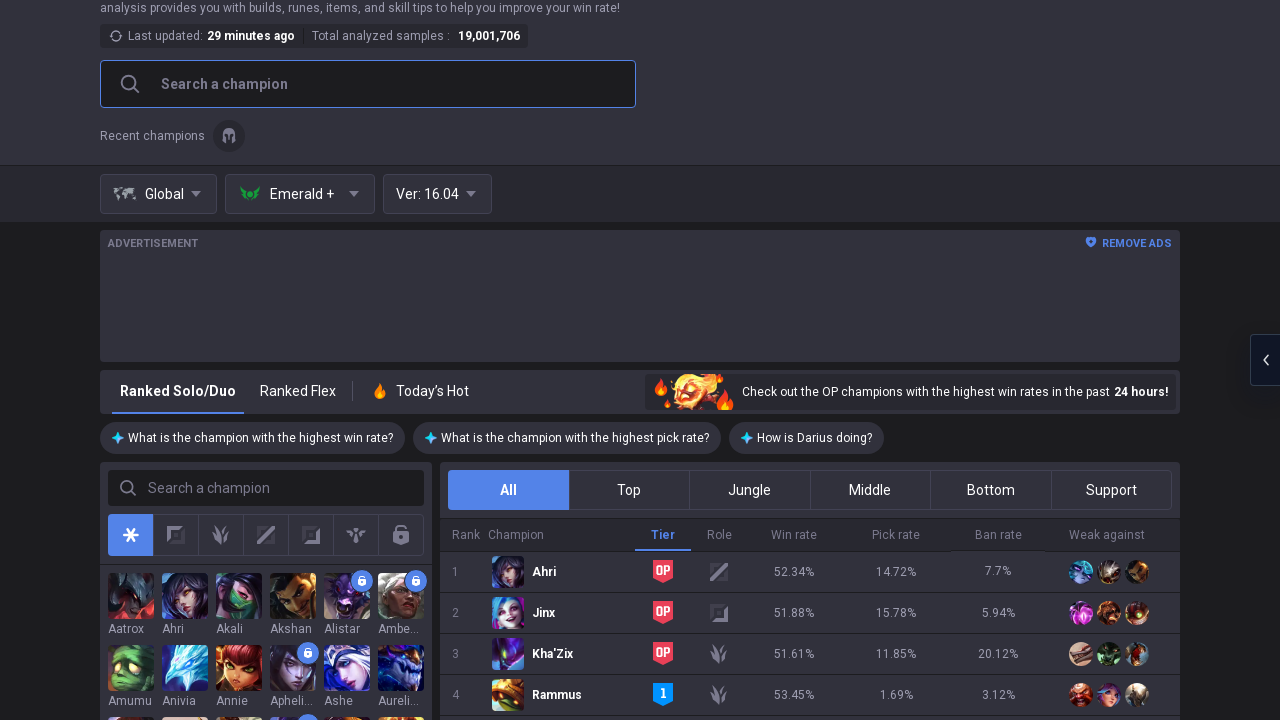

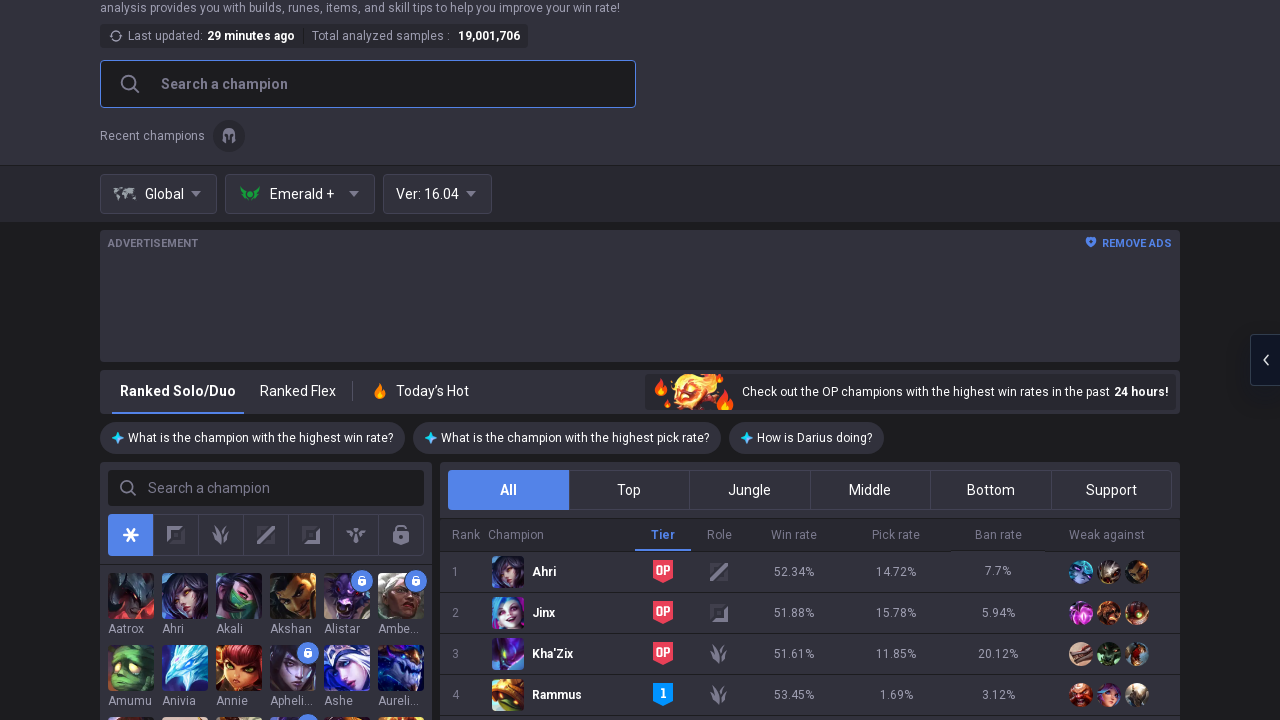